Verifies that there are exactly 3 buttons on the page, no more

Starting URL: https://the-internet.herokuapp.com/challenging_dom

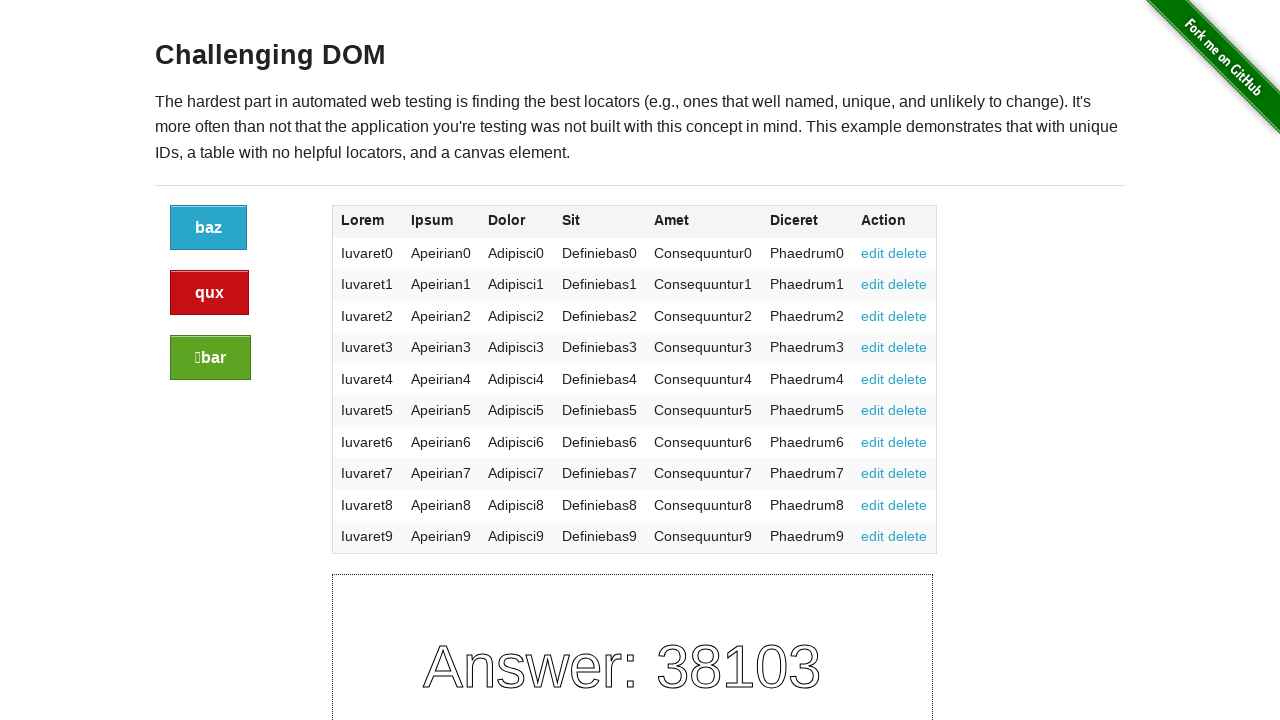

Navigated to the challenging DOM page
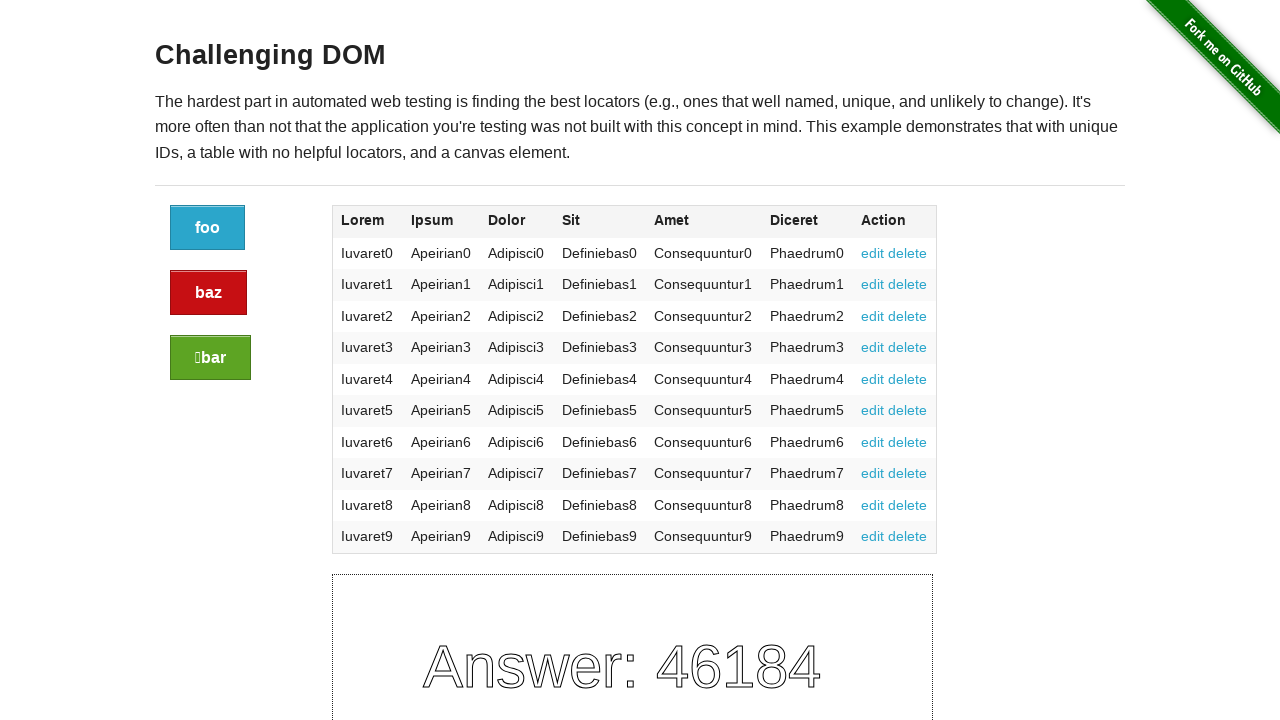

Located all button elements with class containing 'button'
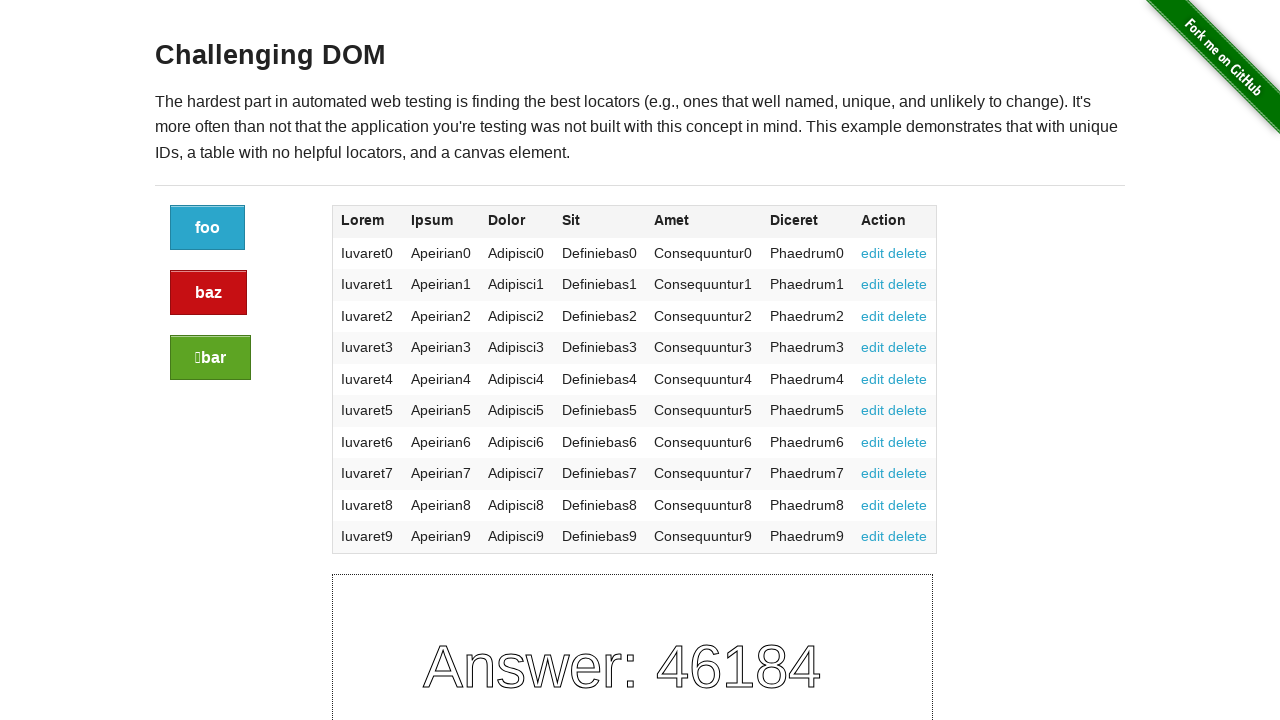

Waited for buttons to be present on the page
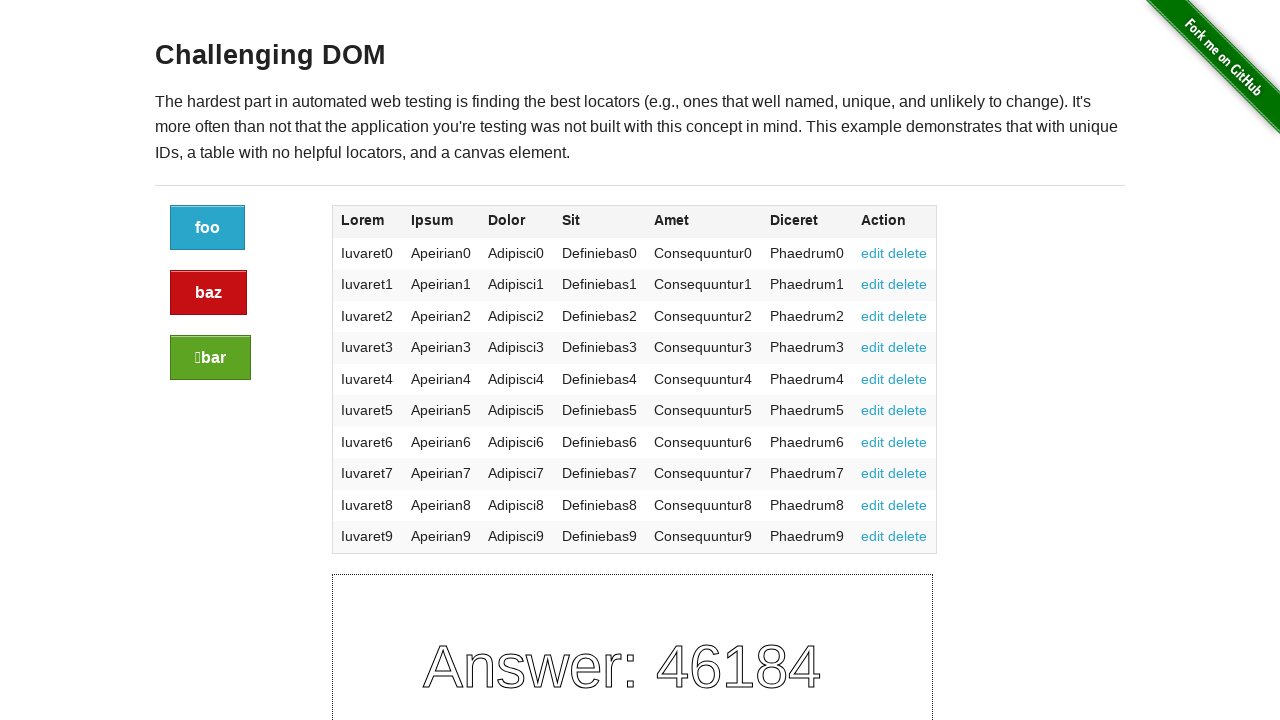

Verified exactly 3 buttons are present on the page
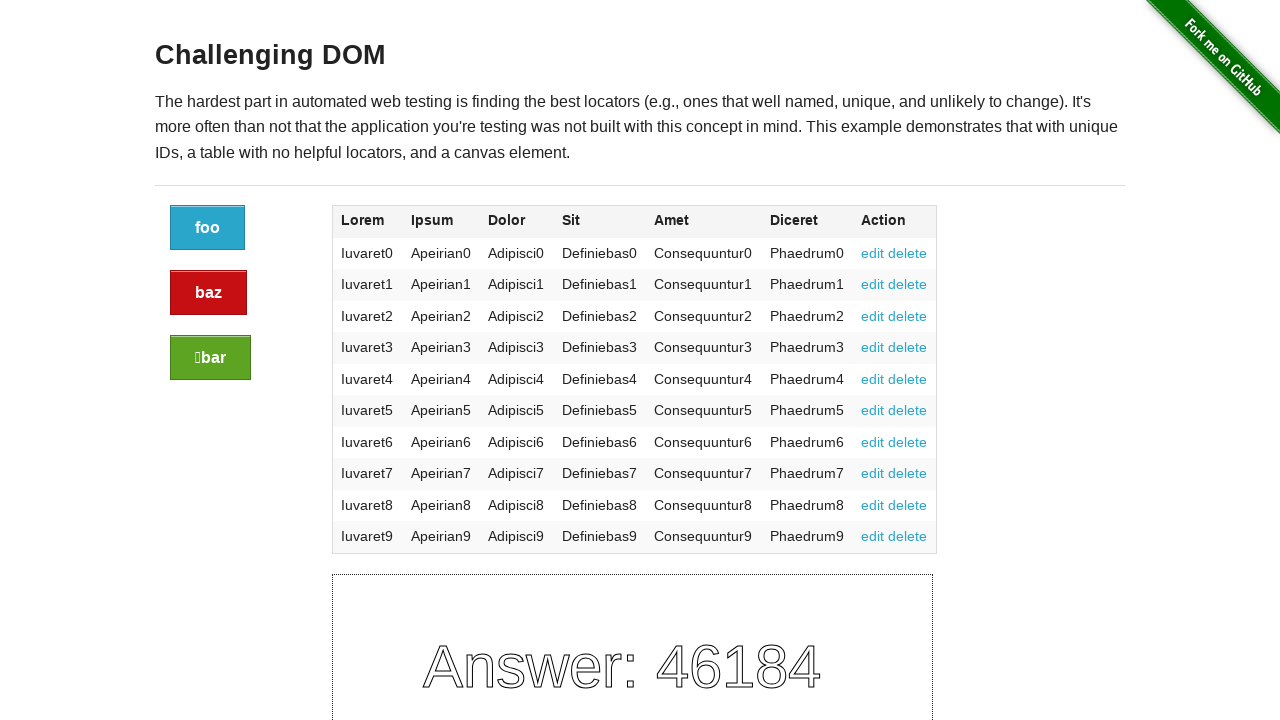

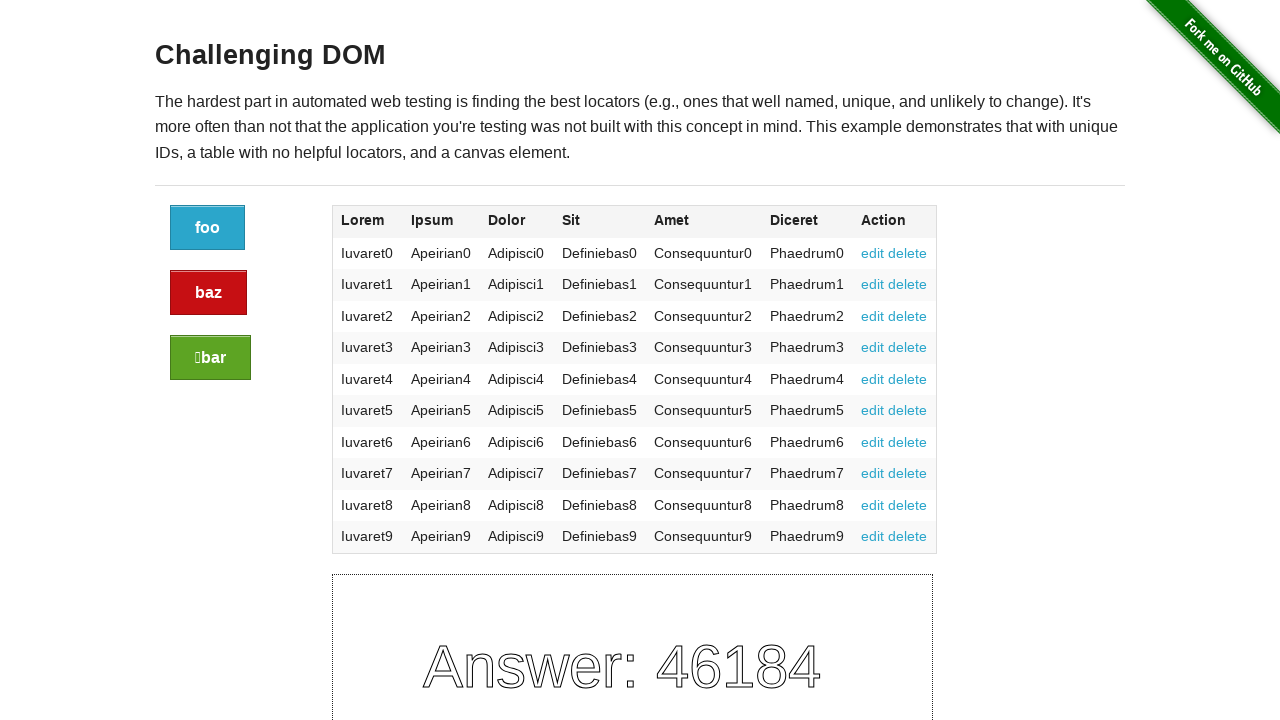